Tests checkbox functionality by clicking both checkboxes to toggle their states

Starting URL: http://the-internet.herokuapp.com/checkboxes

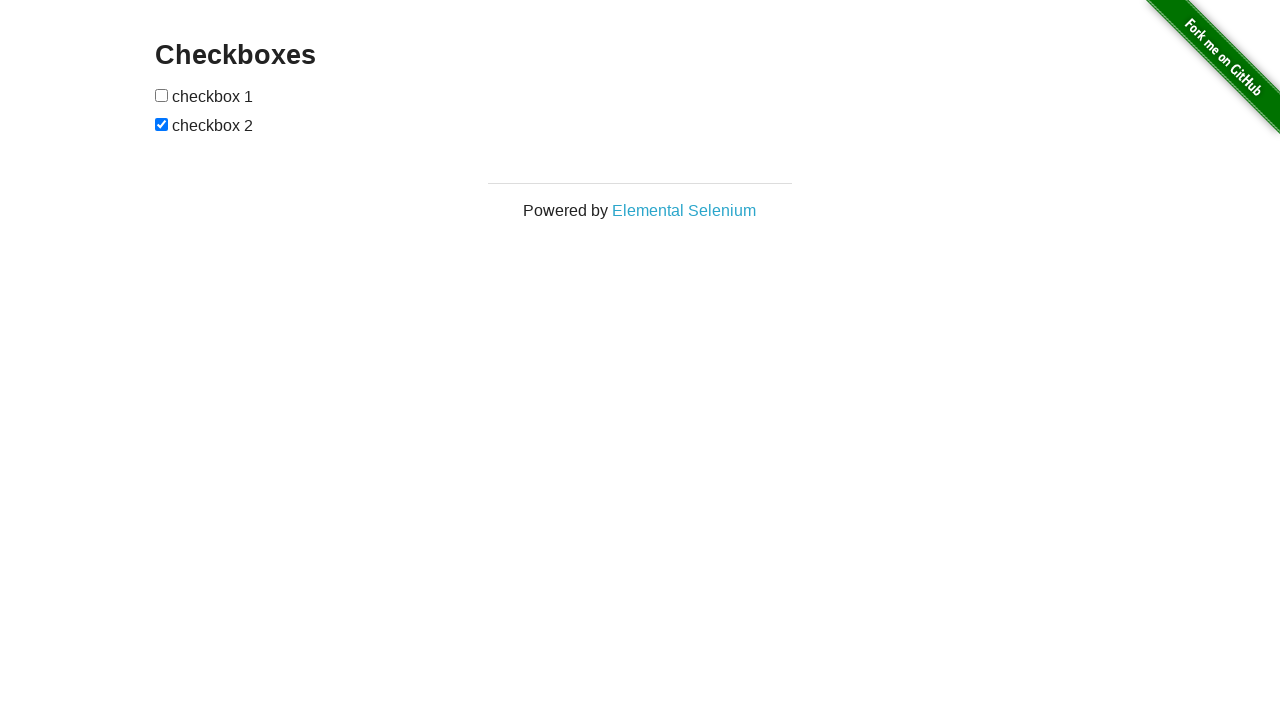

Clicked the first checkbox to toggle its state at (162, 95) on xpath=//*[@id='checkboxes']/input[1]
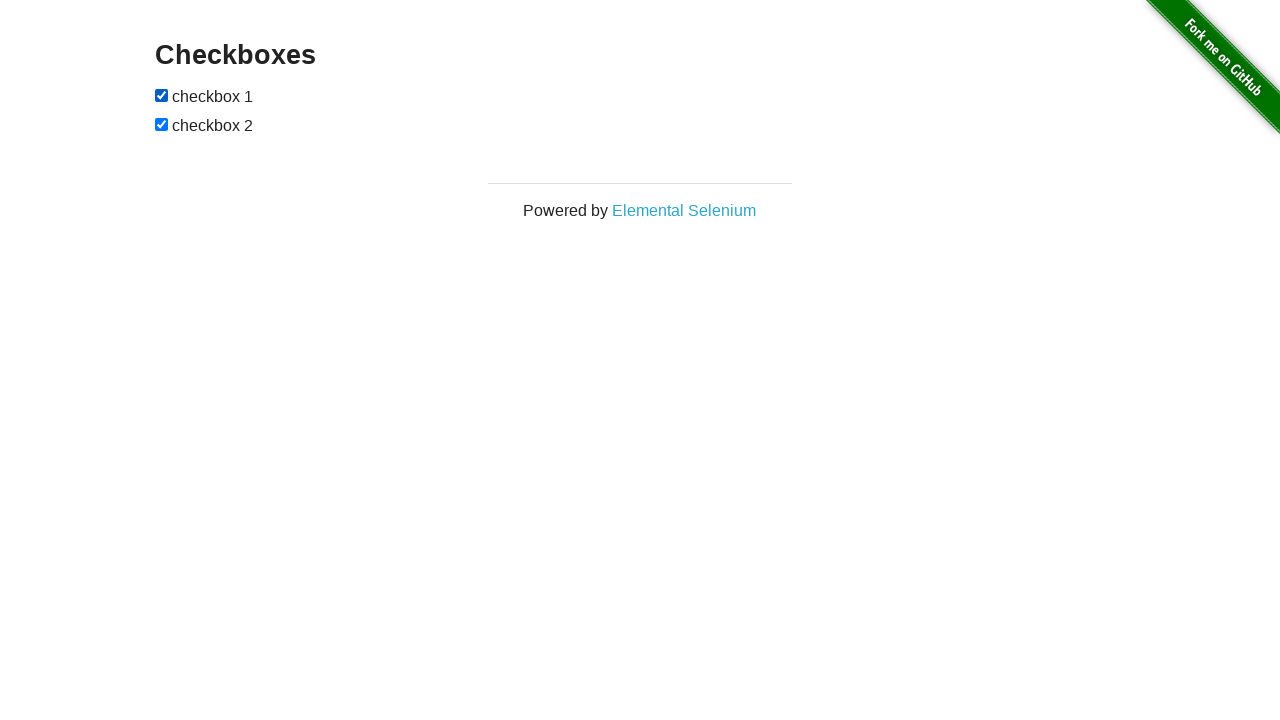

Clicked the second checkbox to toggle its state at (162, 124) on xpath=//*[@id='checkboxes']/input[2]
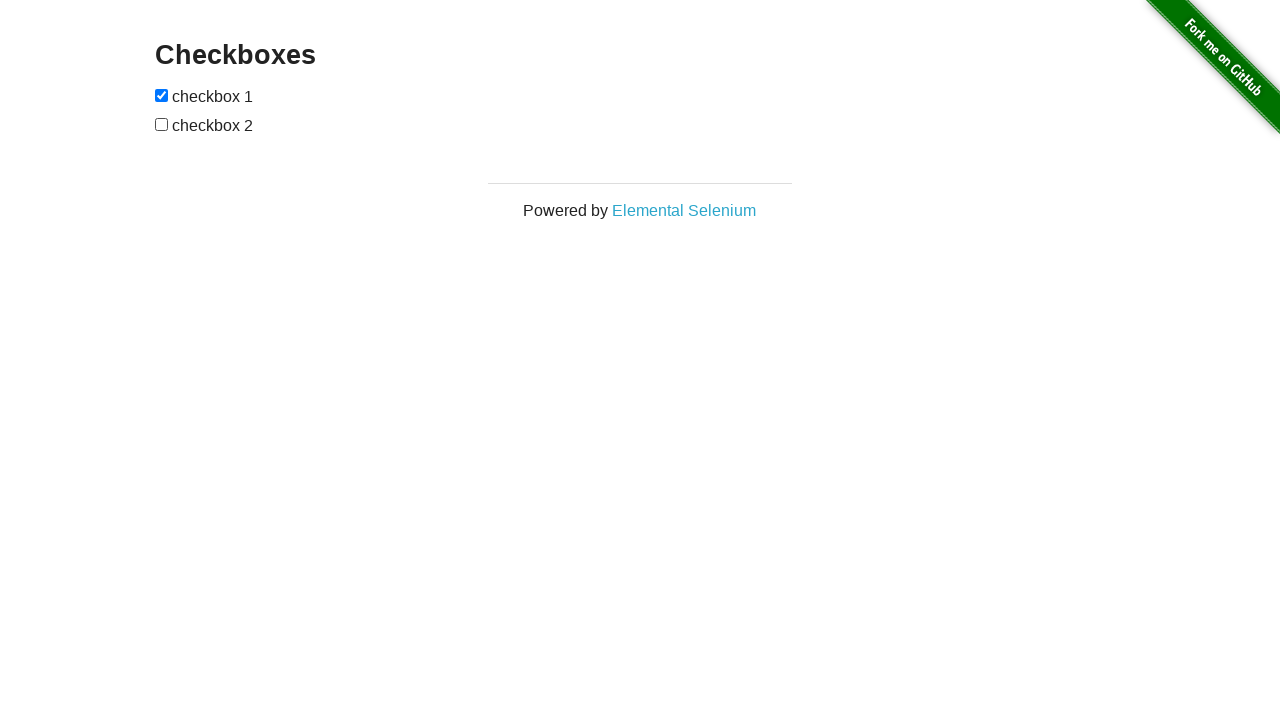

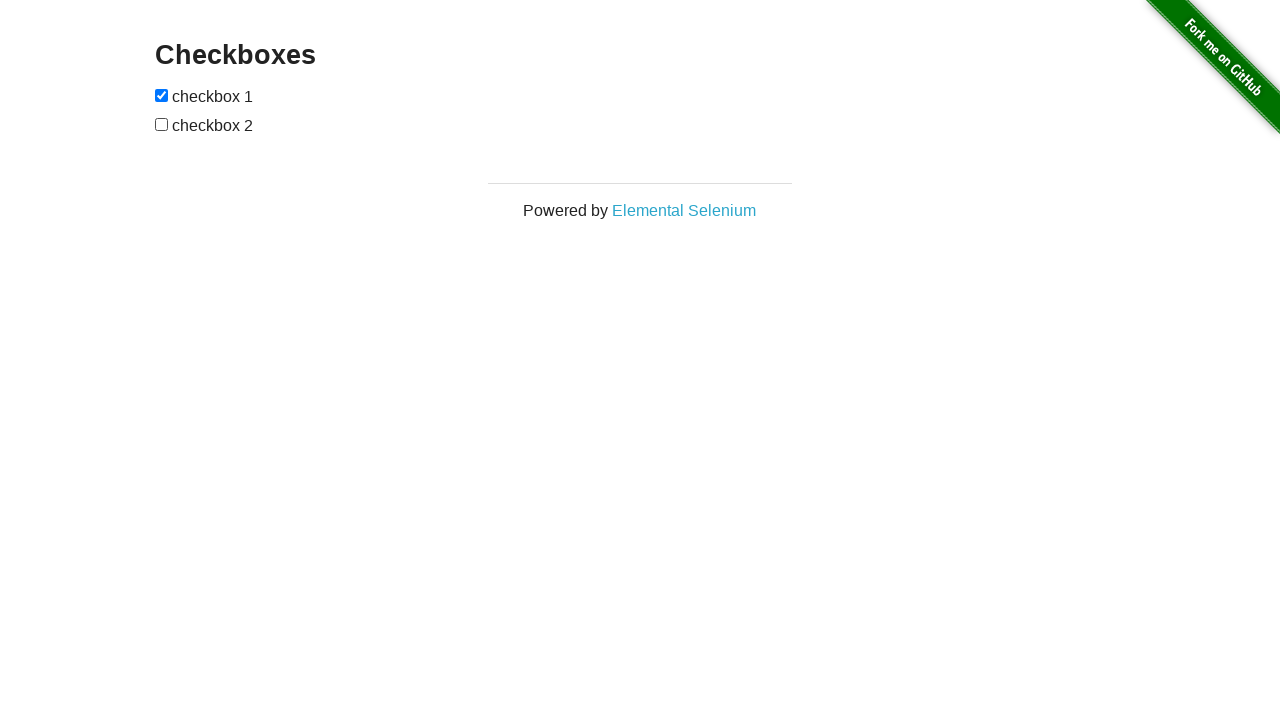